Navigates to BigBasket homepage and verifies the page loads successfully by waiting for the page title to be present

Starting URL: https://www.bigbasket.com/

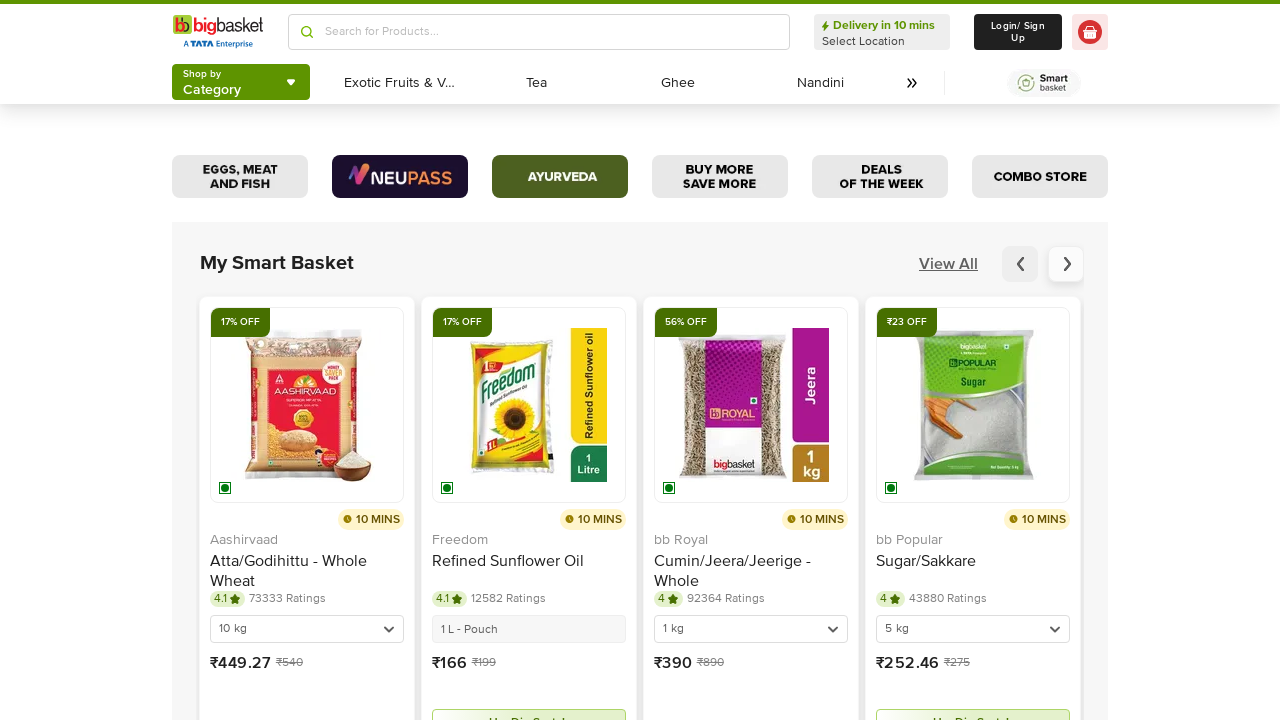

Navigated to BigBasket homepage
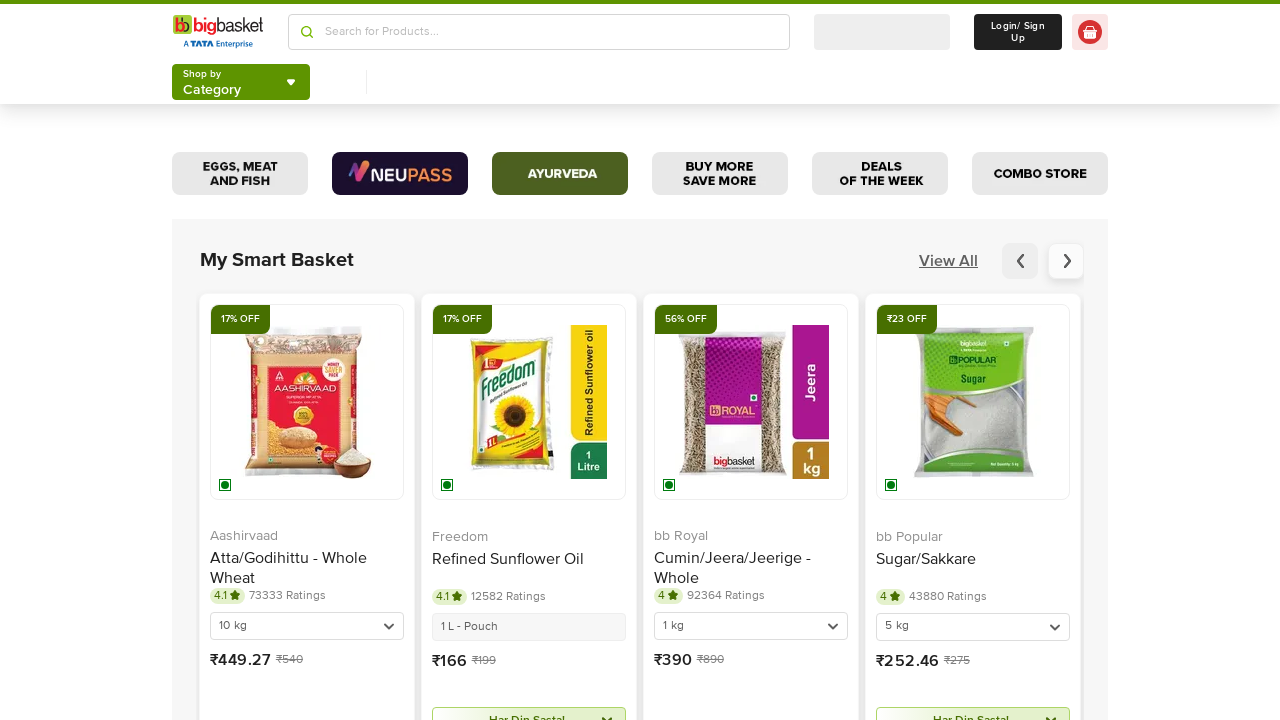

Page DOM content loaded
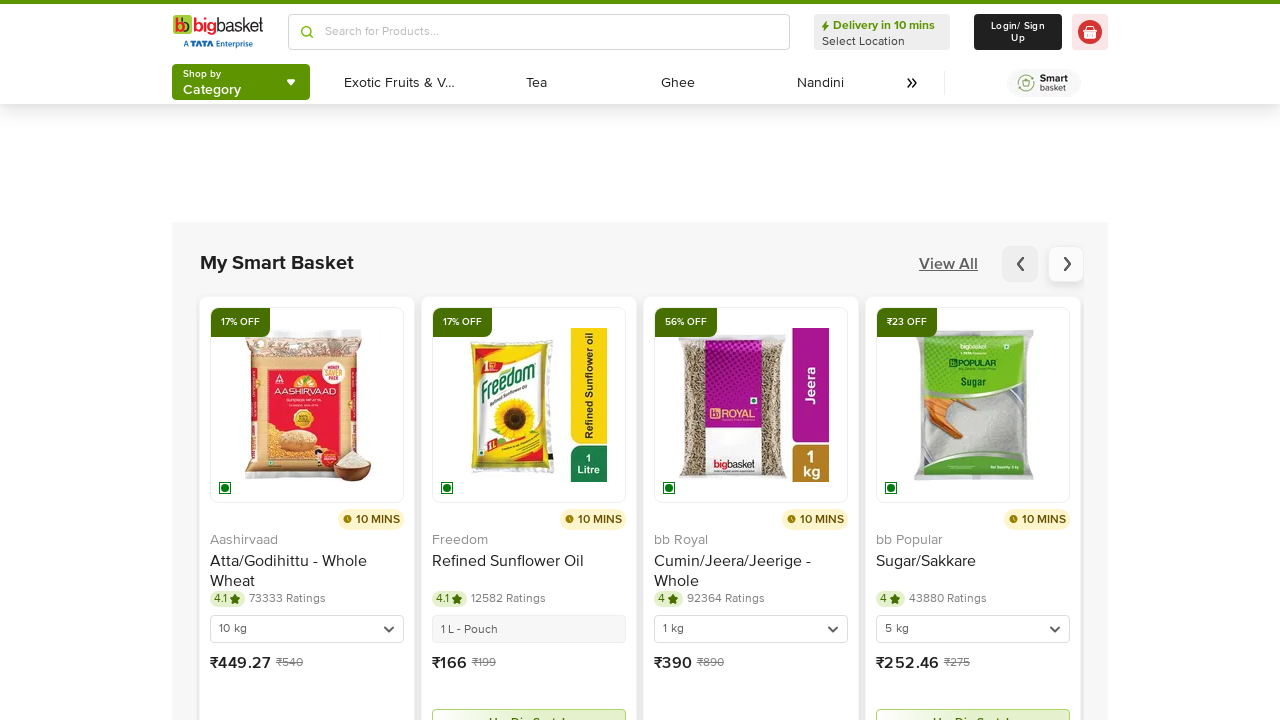

Verified page title is present: 'Online Grocery Shopping and Online Supermarket in India - bigbasket'
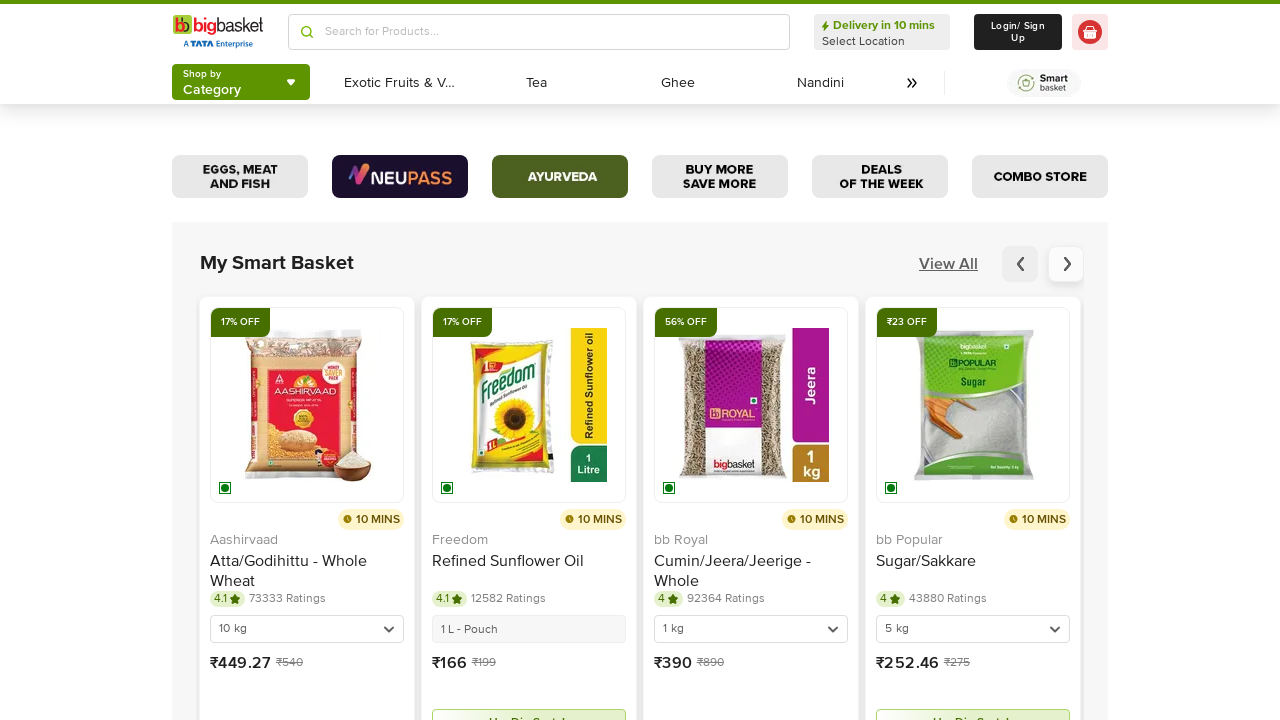

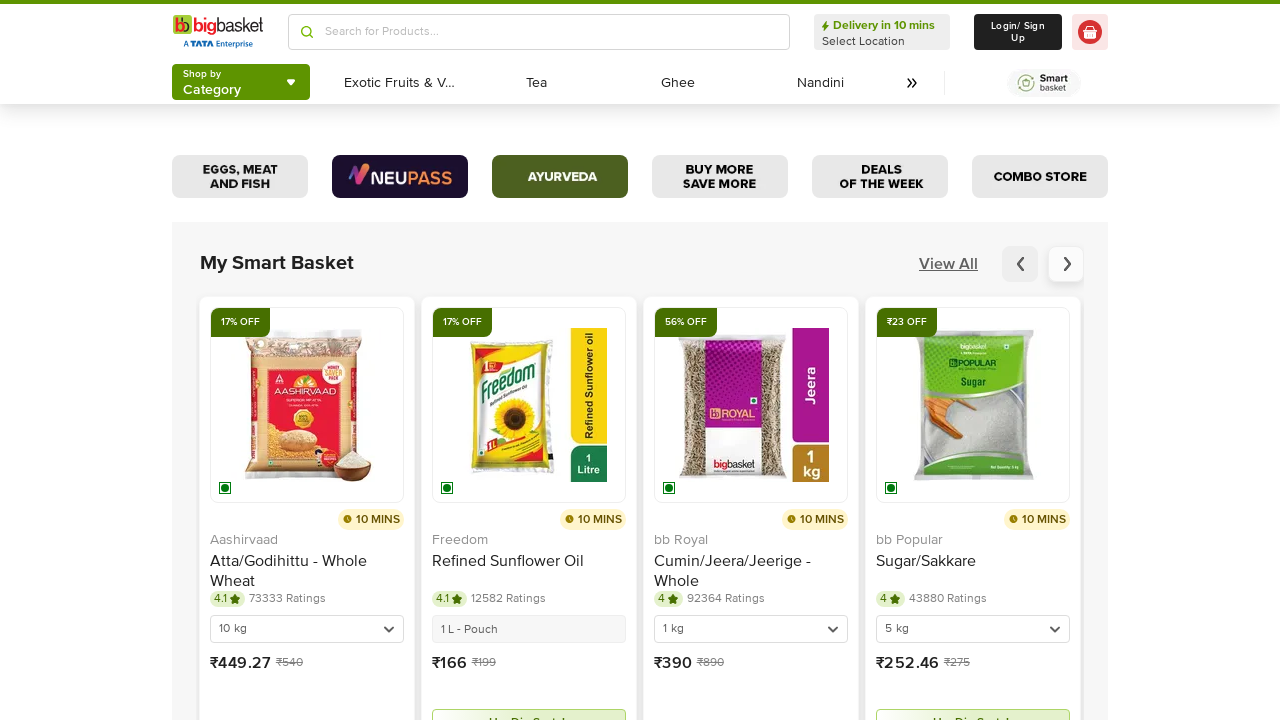